Tests unmarking todo items as complete by checking and then unchecking their checkboxes.

Starting URL: https://demo.playwright.dev/todomvc

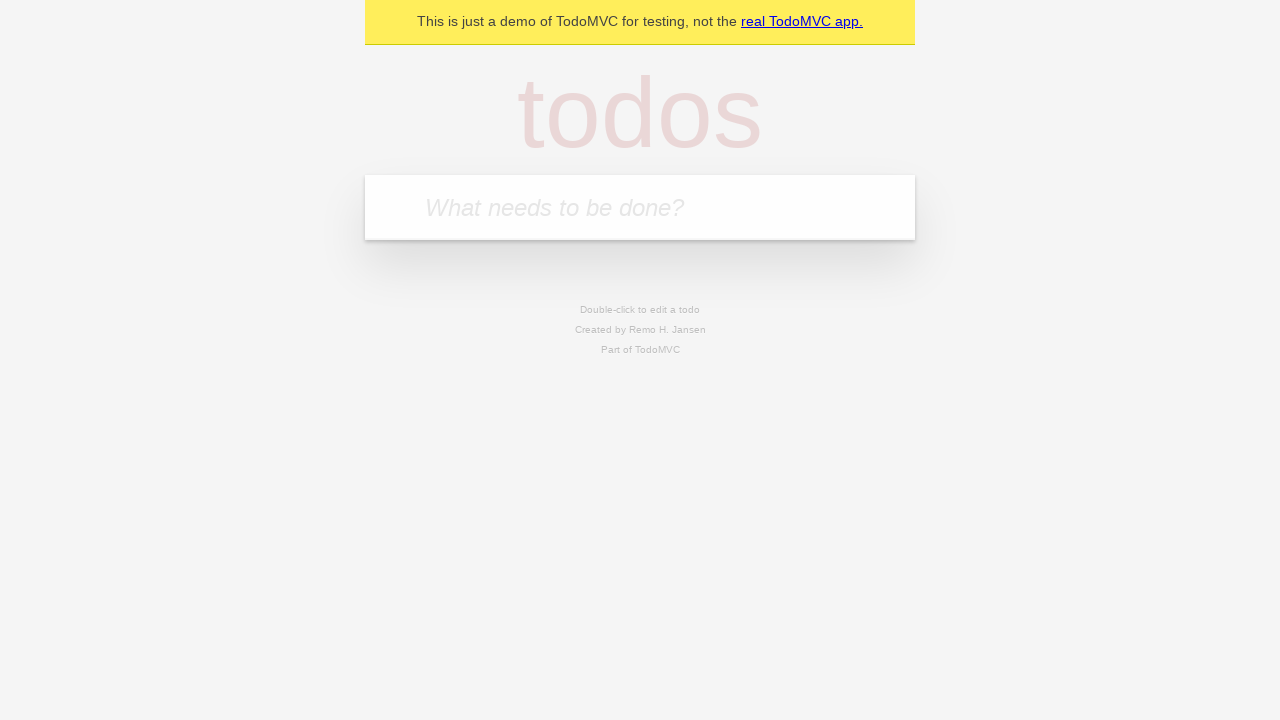

Filled todo input with 'buy some cheese' on internal:attr=[placeholder="What needs to be done?"i]
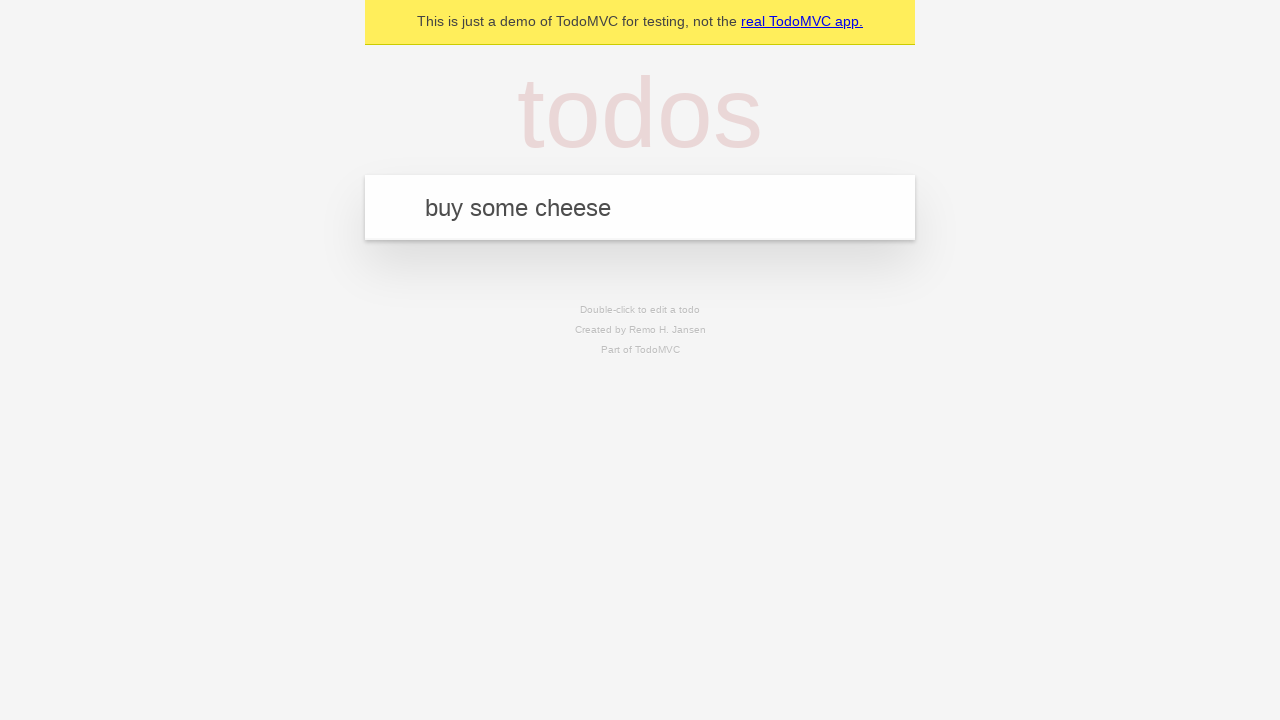

Pressed Enter to create first todo item on internal:attr=[placeholder="What needs to be done?"i]
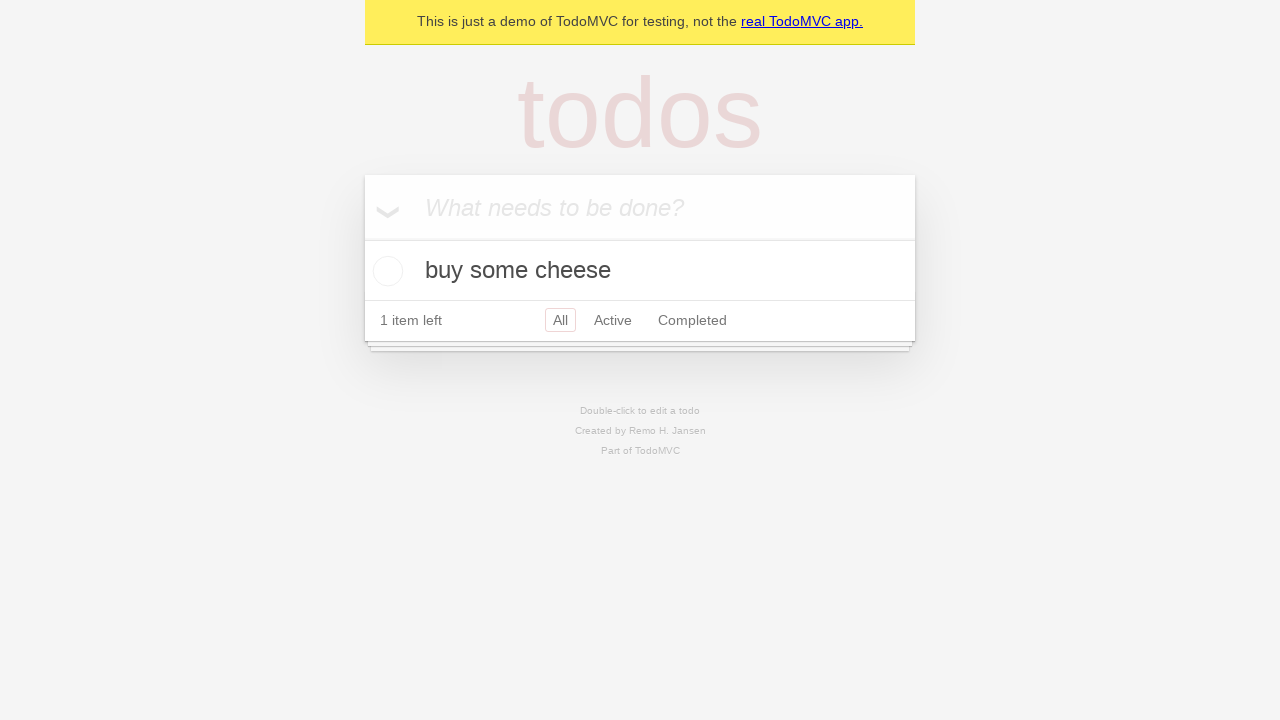

Filled todo input with 'feed the cat' on internal:attr=[placeholder="What needs to be done?"i]
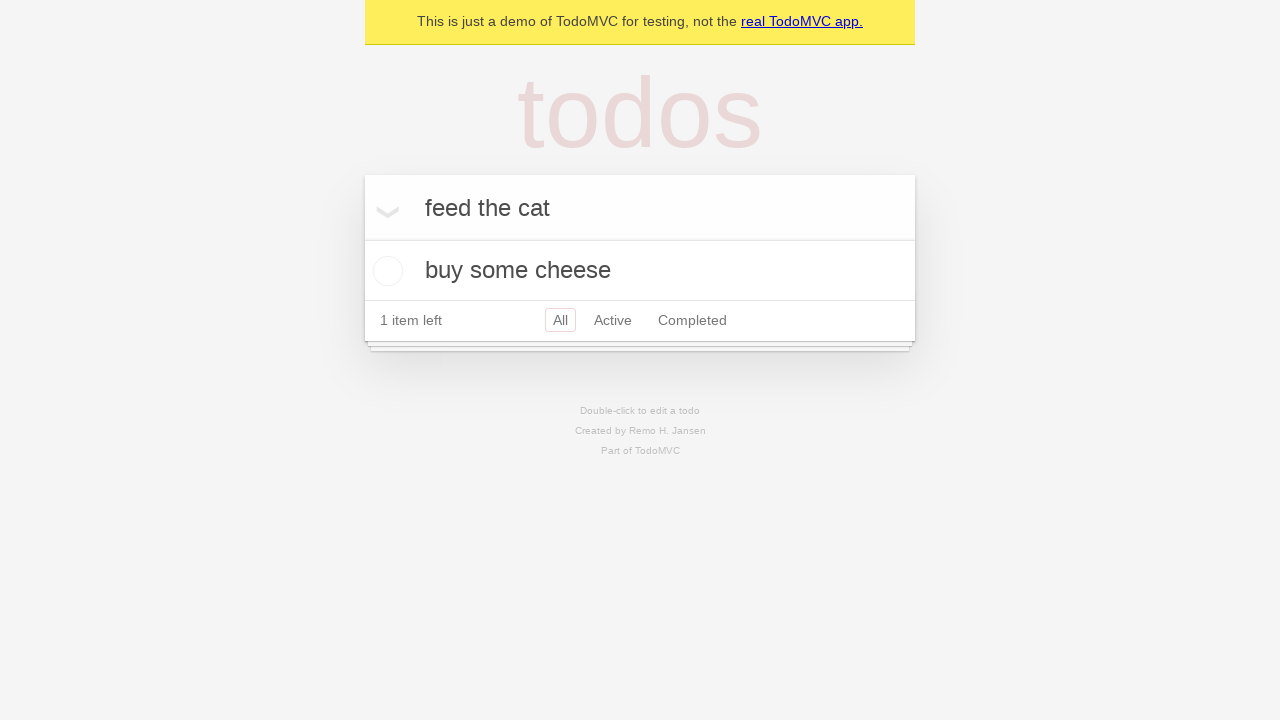

Pressed Enter to create second todo item on internal:attr=[placeholder="What needs to be done?"i]
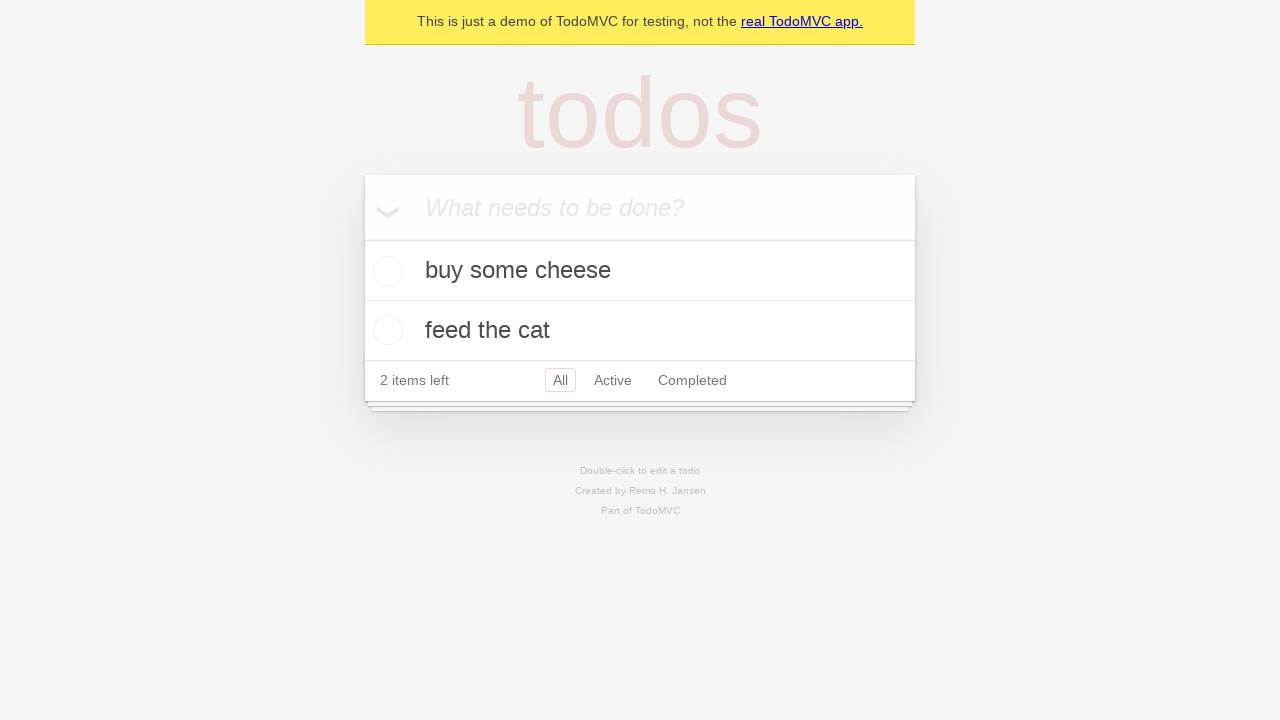

Checked the first todo item checkbox at (385, 271) on [data-testid='todo-item'] >> nth=0 >> internal:role=checkbox
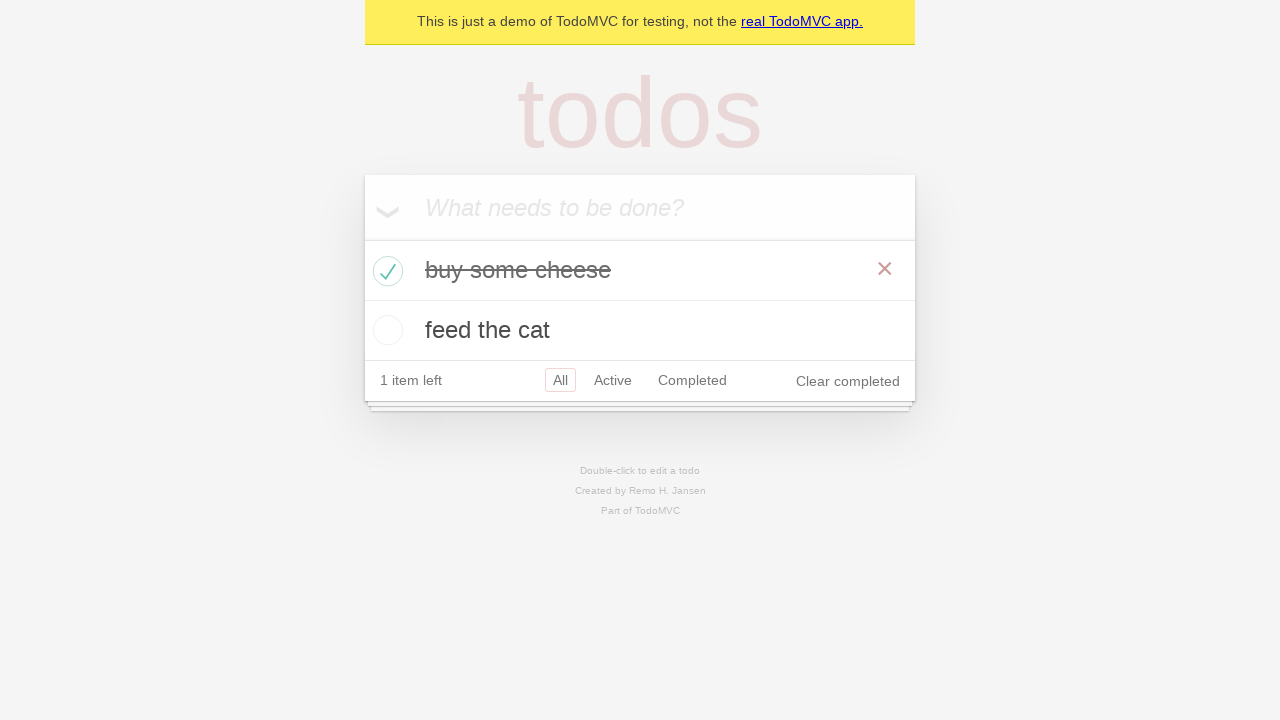

Unchecked the first todo item checkbox to mark it as incomplete at (385, 271) on [data-testid='todo-item'] >> nth=0 >> internal:role=checkbox
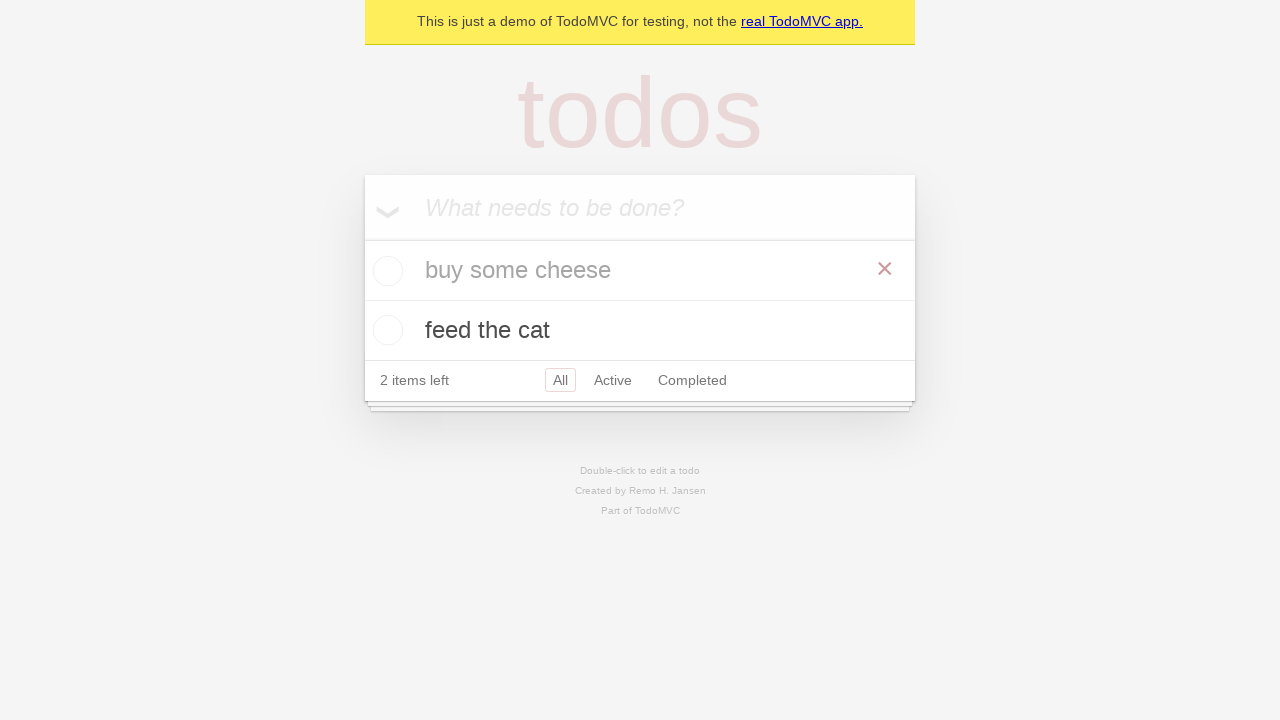

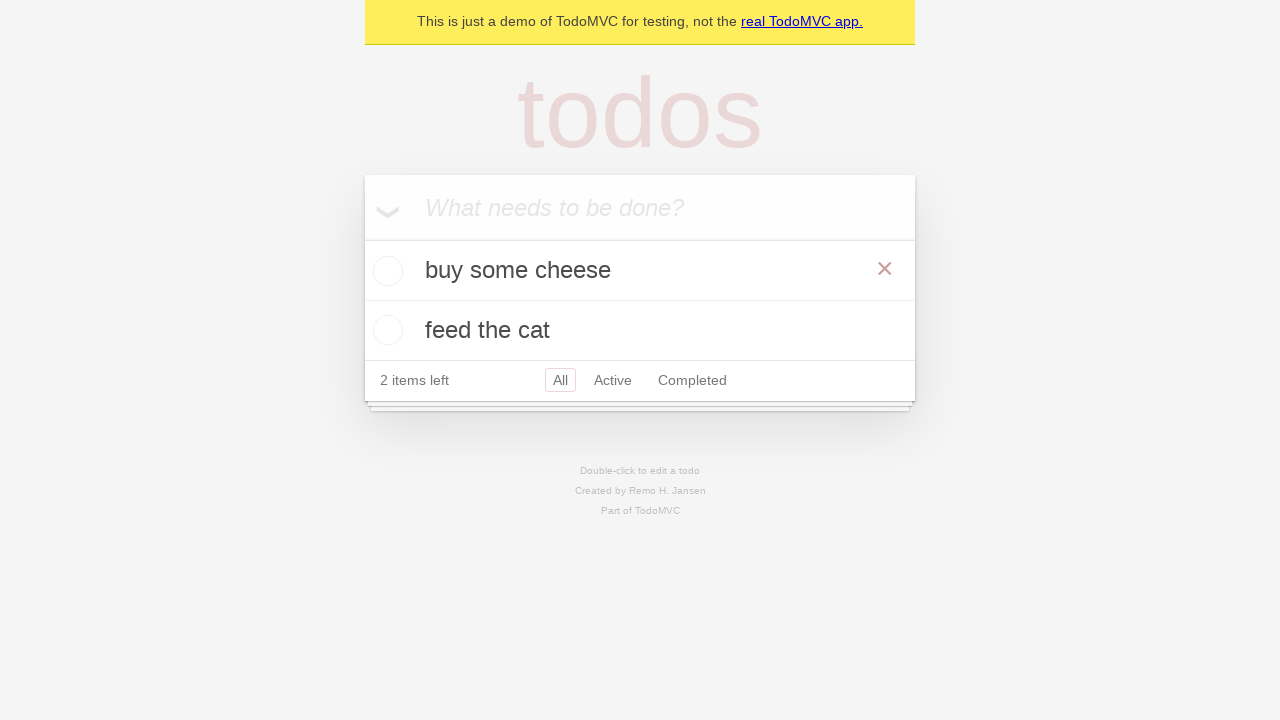